Tests right-click (context click) functionality on a button element

Starting URL: https://demoqa.com/buttons

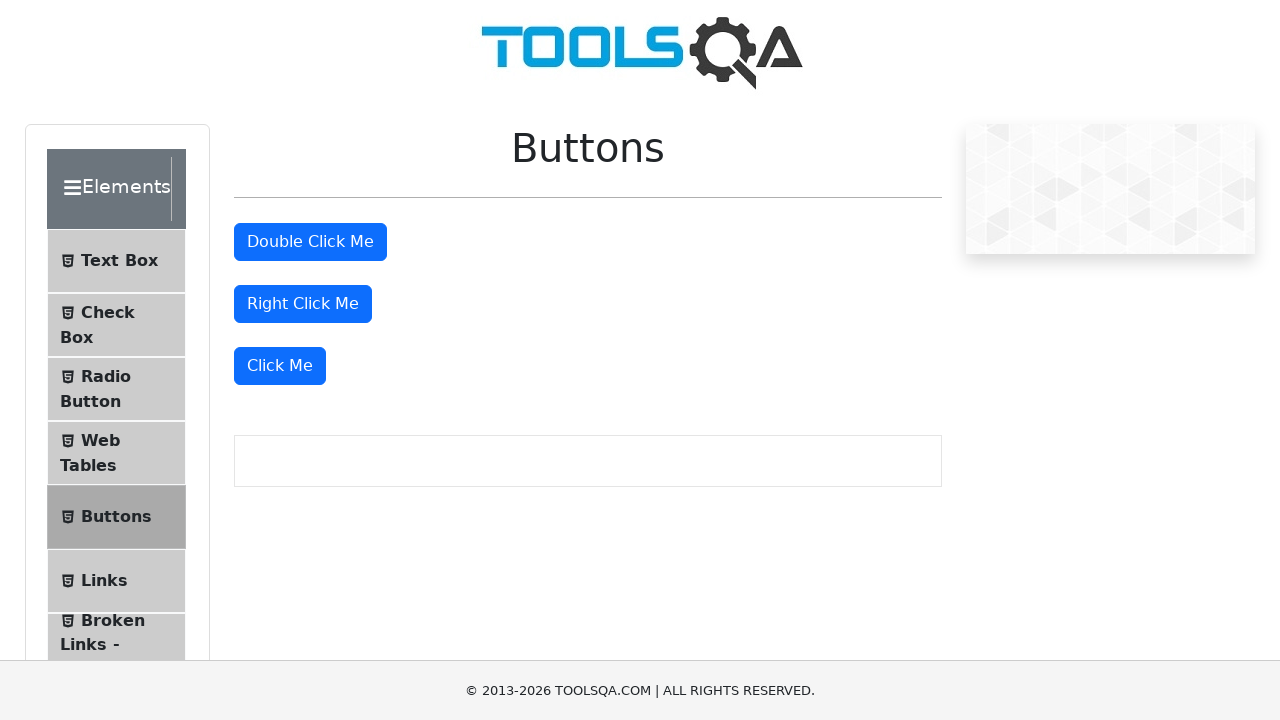

Scrolled right-click button into view
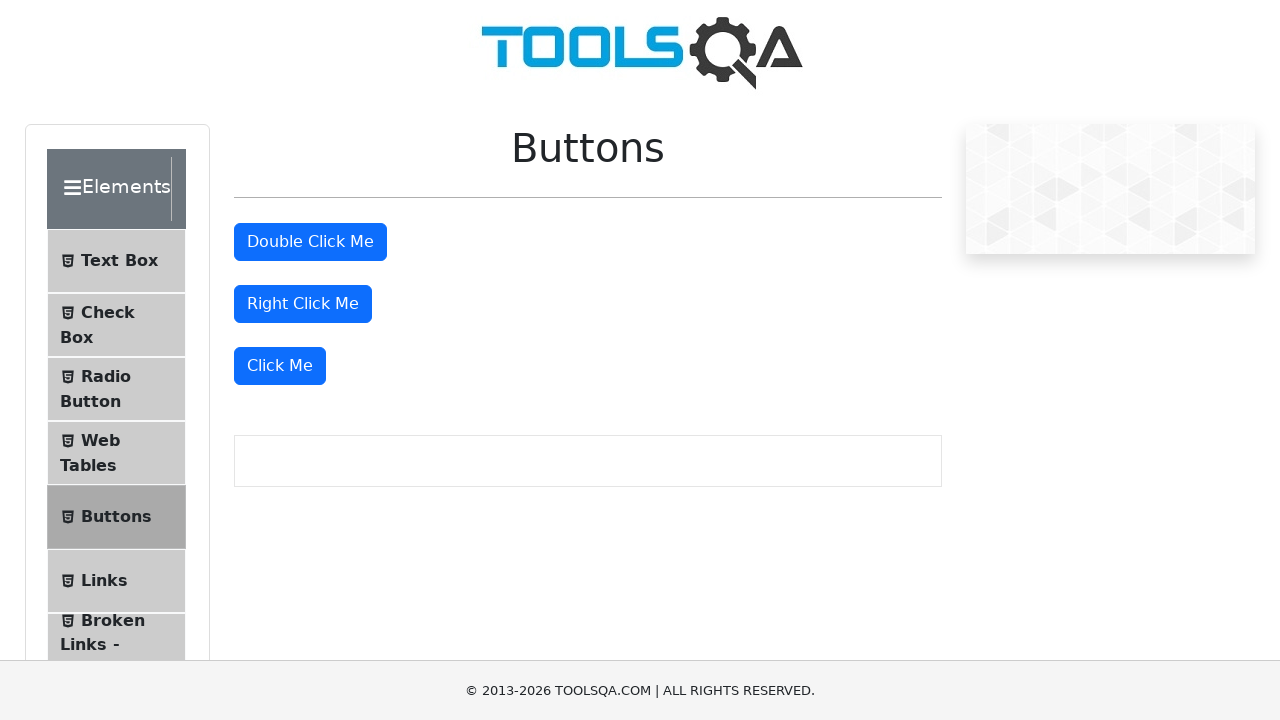

Right-clicked the button element at (303, 304) on #rightClickBtn
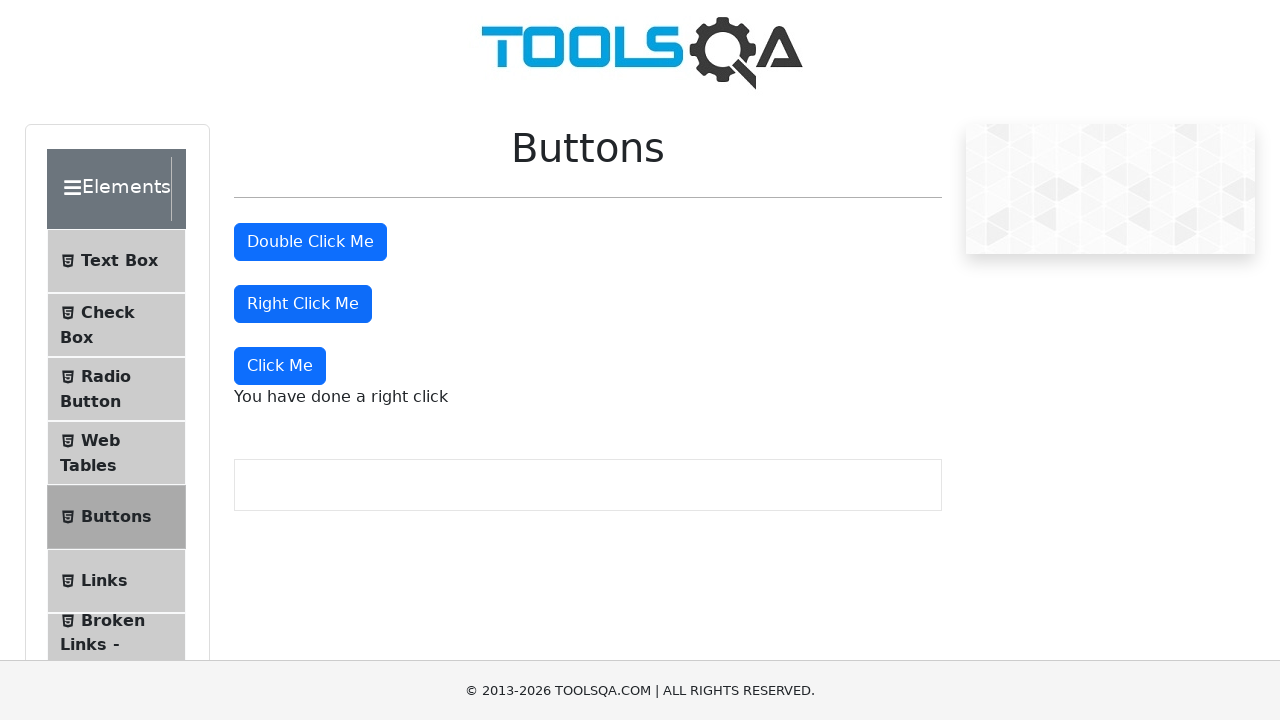

Right-click message appeared on page
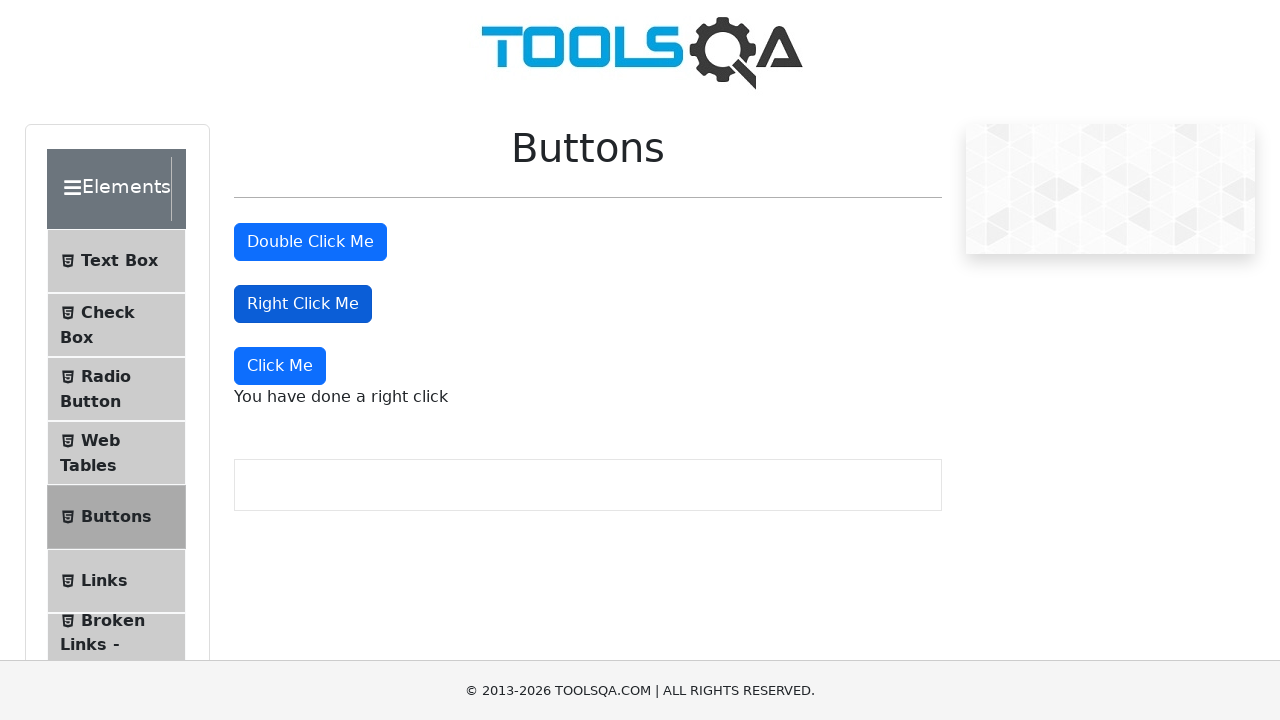

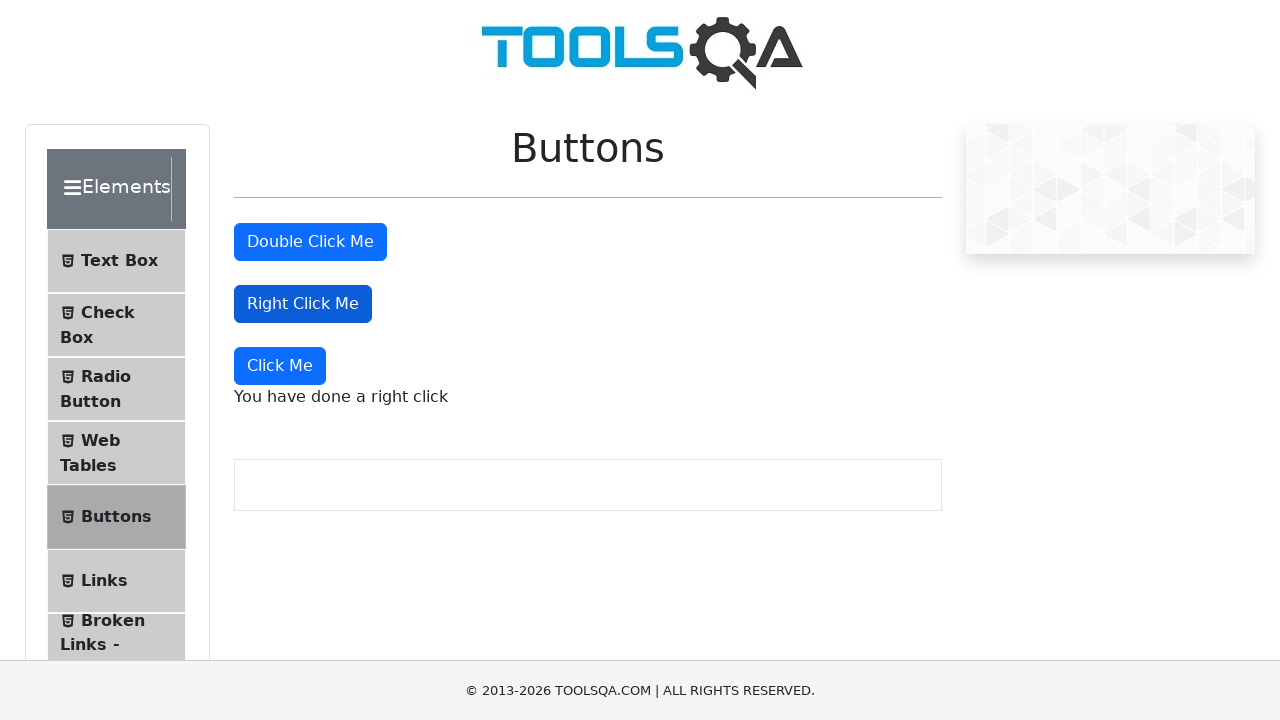